Tests mouse hover functionality by hovering over a menu item to reveal a submenu, then hovering over a submenu item. This demonstrates nested menu navigation using hover actions.

Starting URL: https://demoqa.com/menu

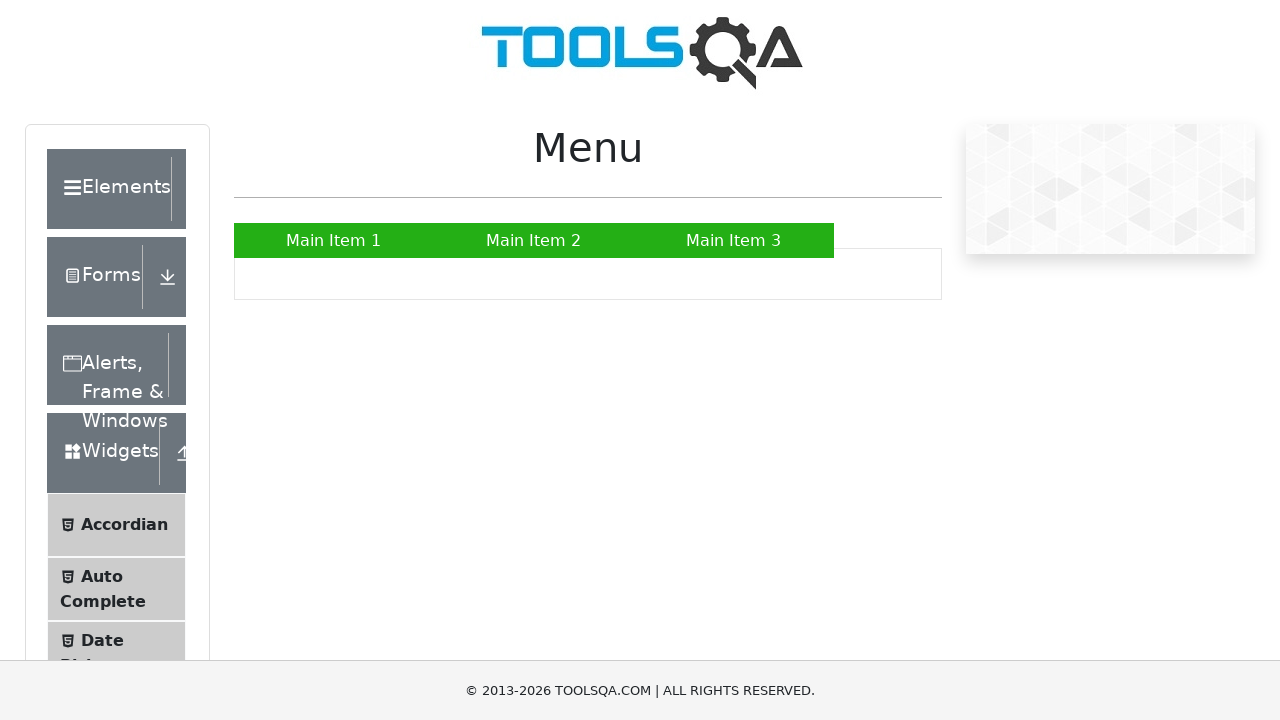

Hovered over main menu item 'Main Item 2' to reveal submenu at (534, 240) on xpath=//*[@id='nav']/li[2]/a
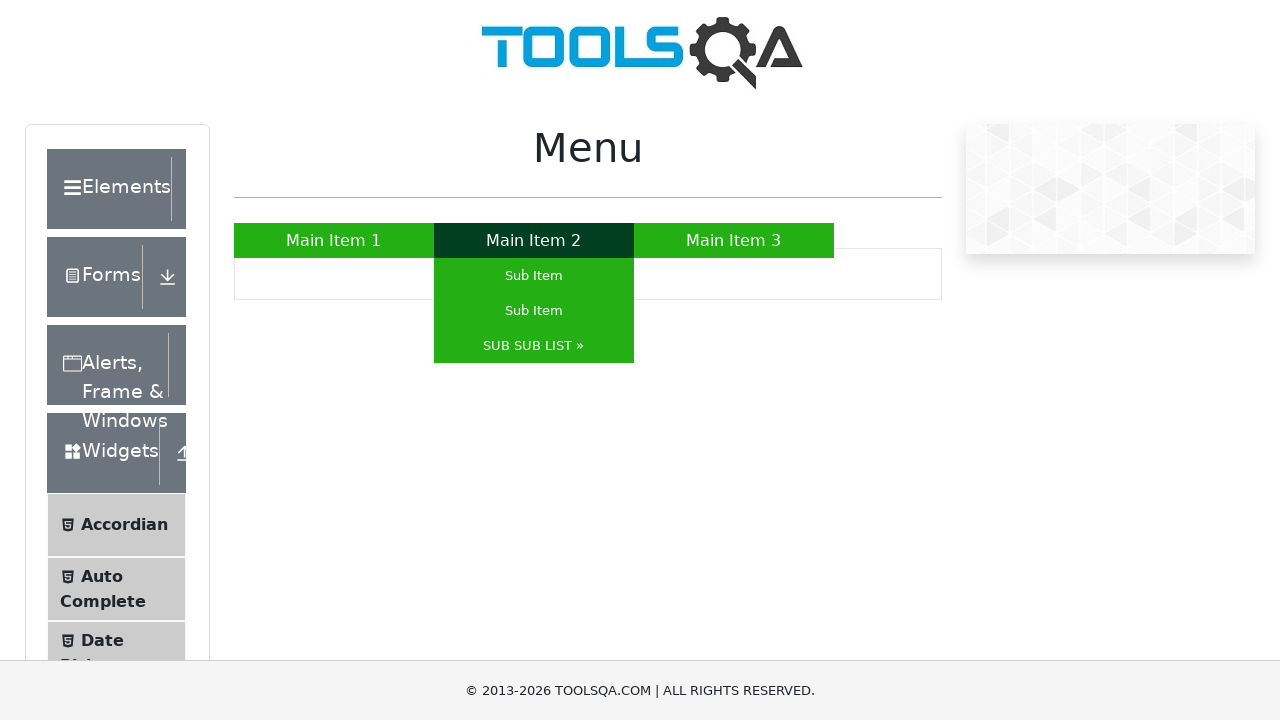

Hovered over submenu item 'SUB SUB LIST »' to reveal nested submenu at (534, 346) on xpath=//*[@id='nav']/li[2]/ul/li[3]/a
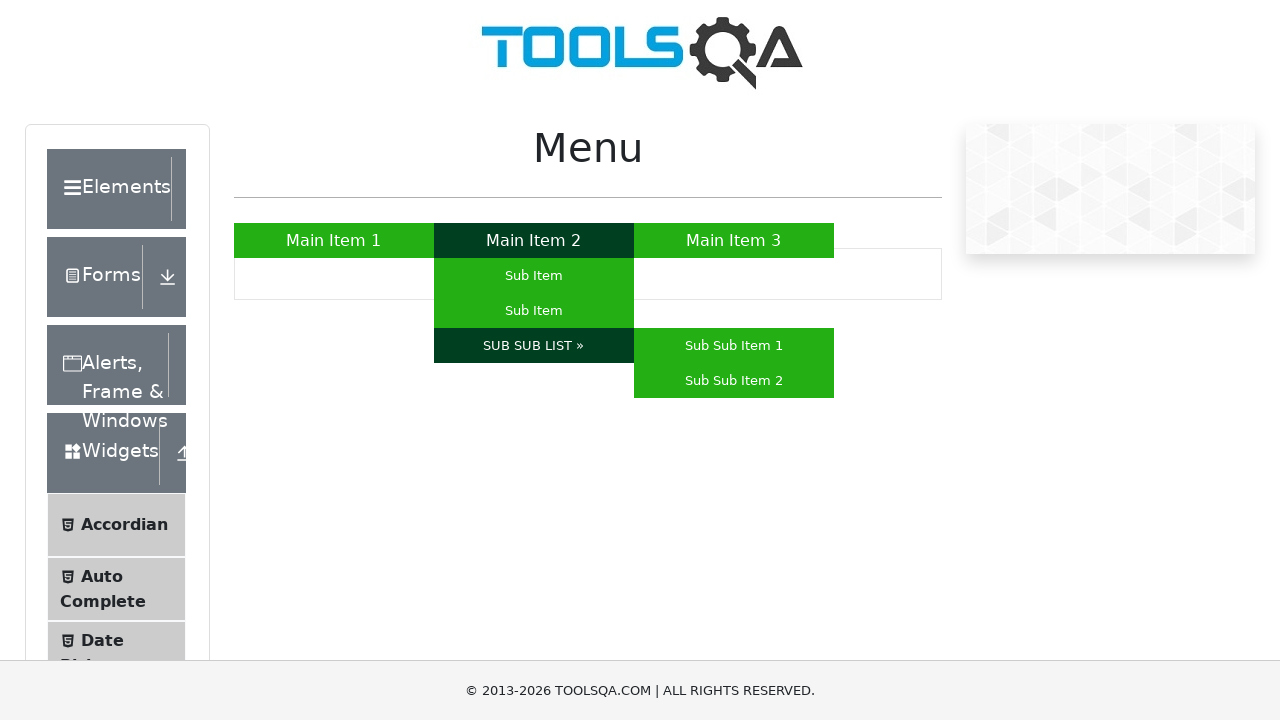

Waited 500ms to observe nested menu hover effect
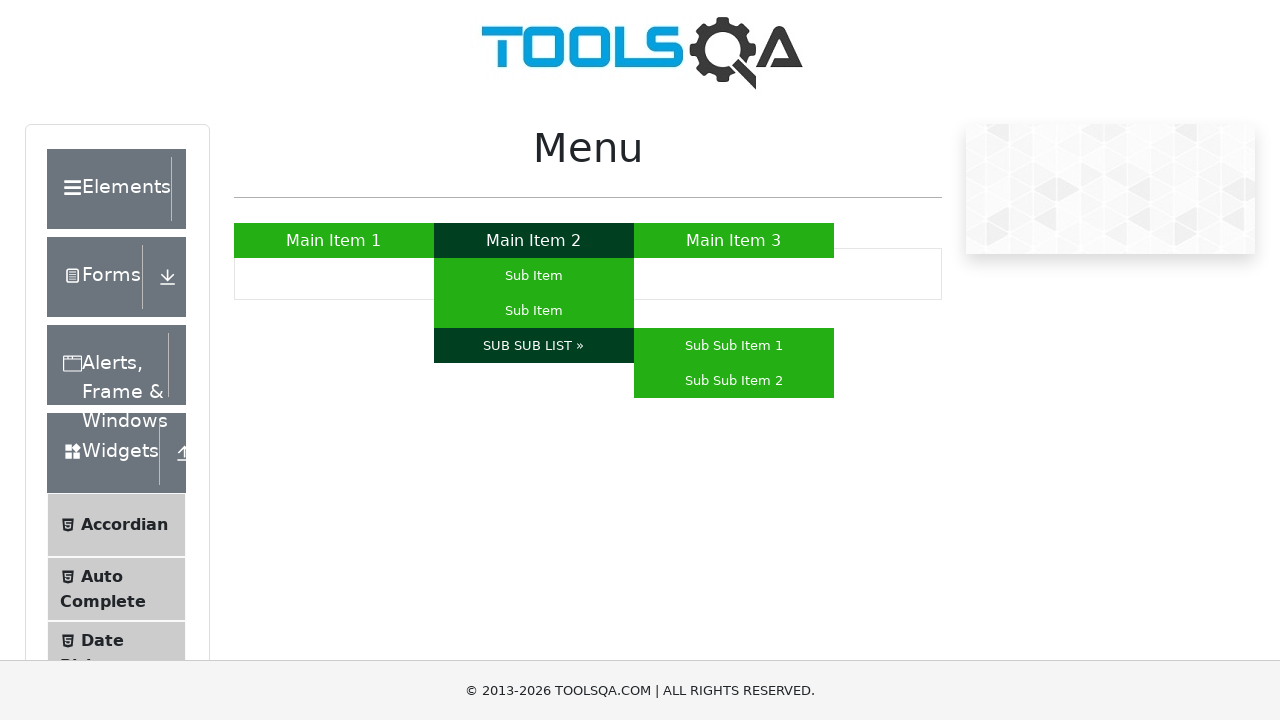

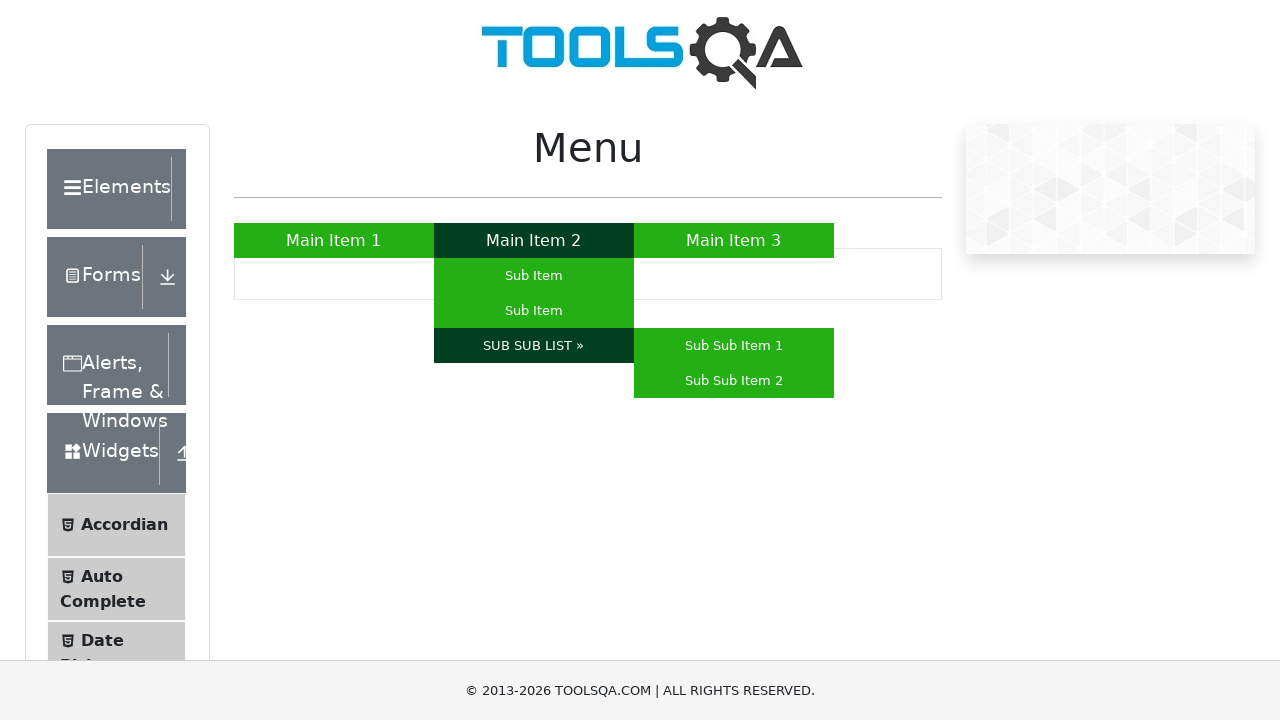